Tests calendar date picker functionality by selecting a specific date (April 10, 2023) through navigating year, month, and day selections

Starting URL: https://rahulshettyacademy.com/seleniumPractise/#/offers

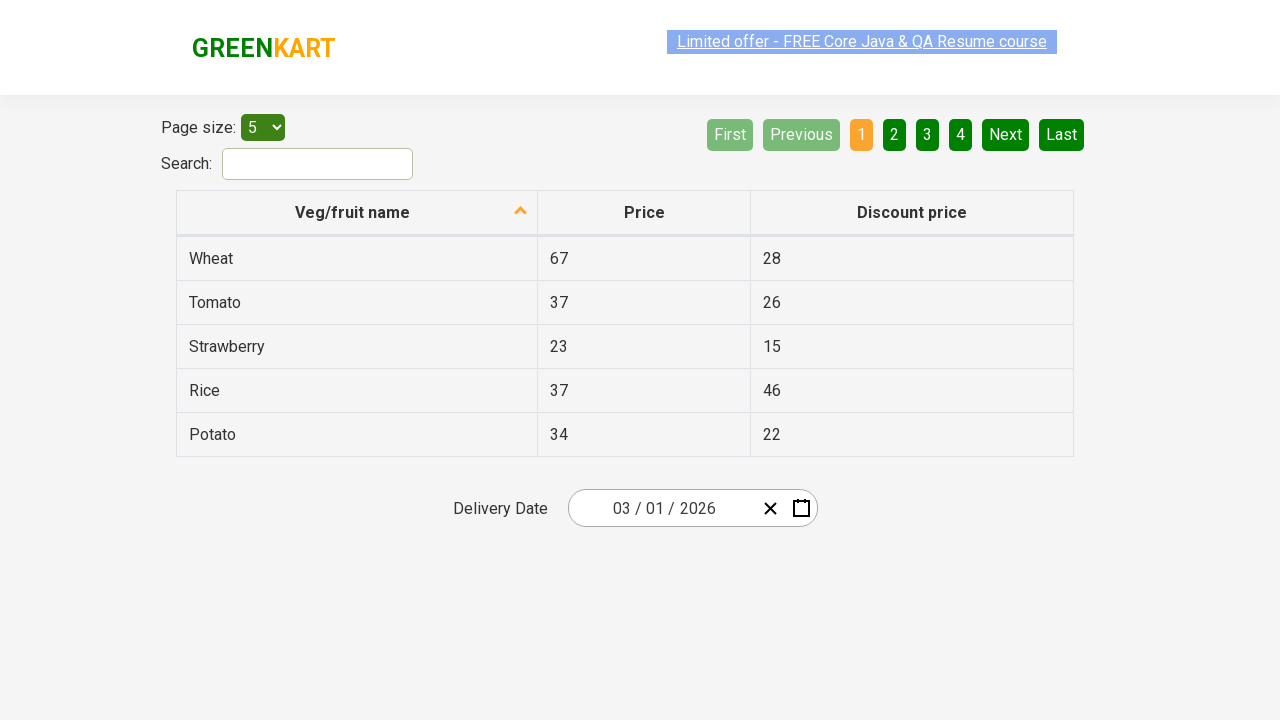

Clicked on year input to open calendar picker at (698, 508) on .react-date-picker__inputGroup__year
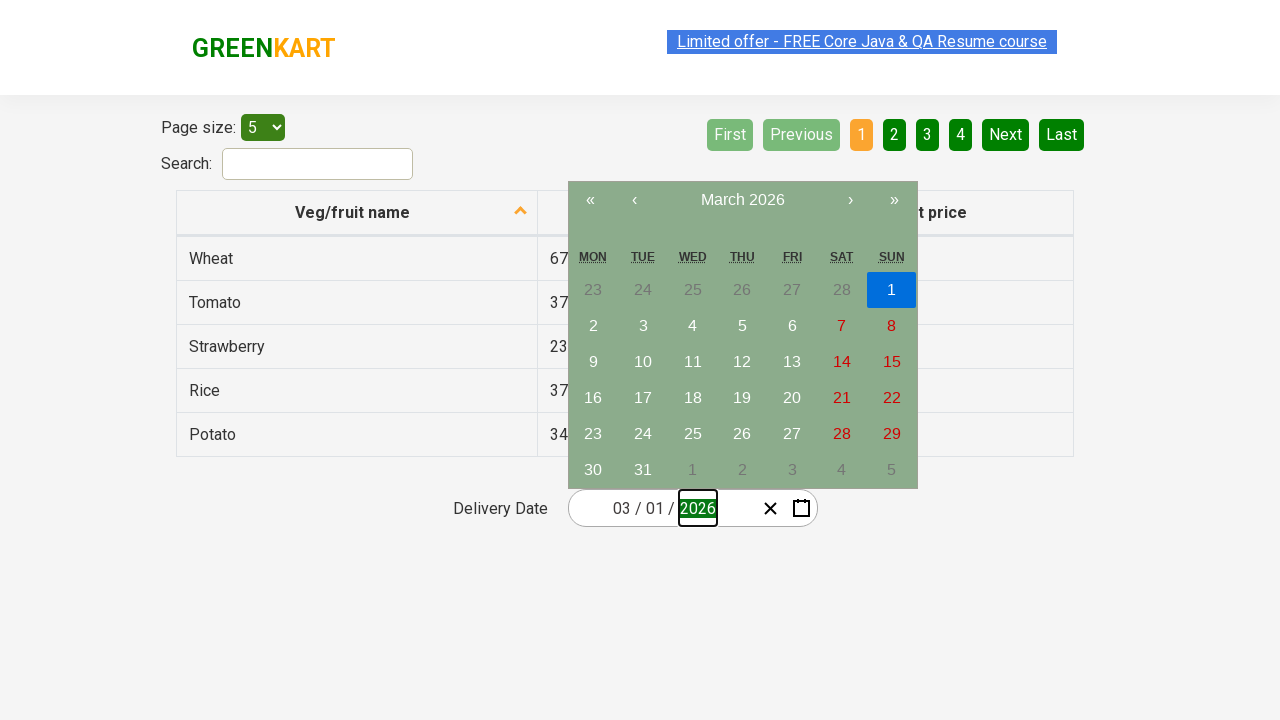

Clicked navigation label to navigate to month view at (742, 200) on .react-calendar__navigation__label
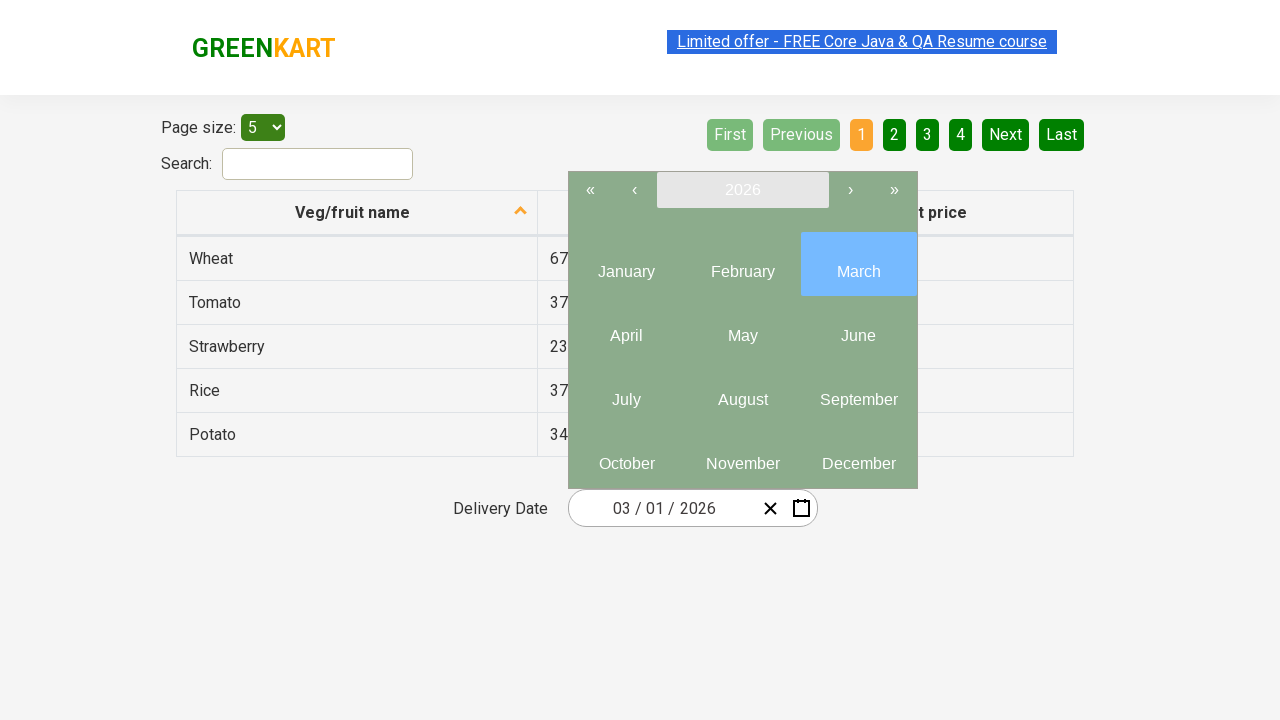

Clicked navigation label again to navigate to year view at (742, 190) on .react-calendar__navigation__label
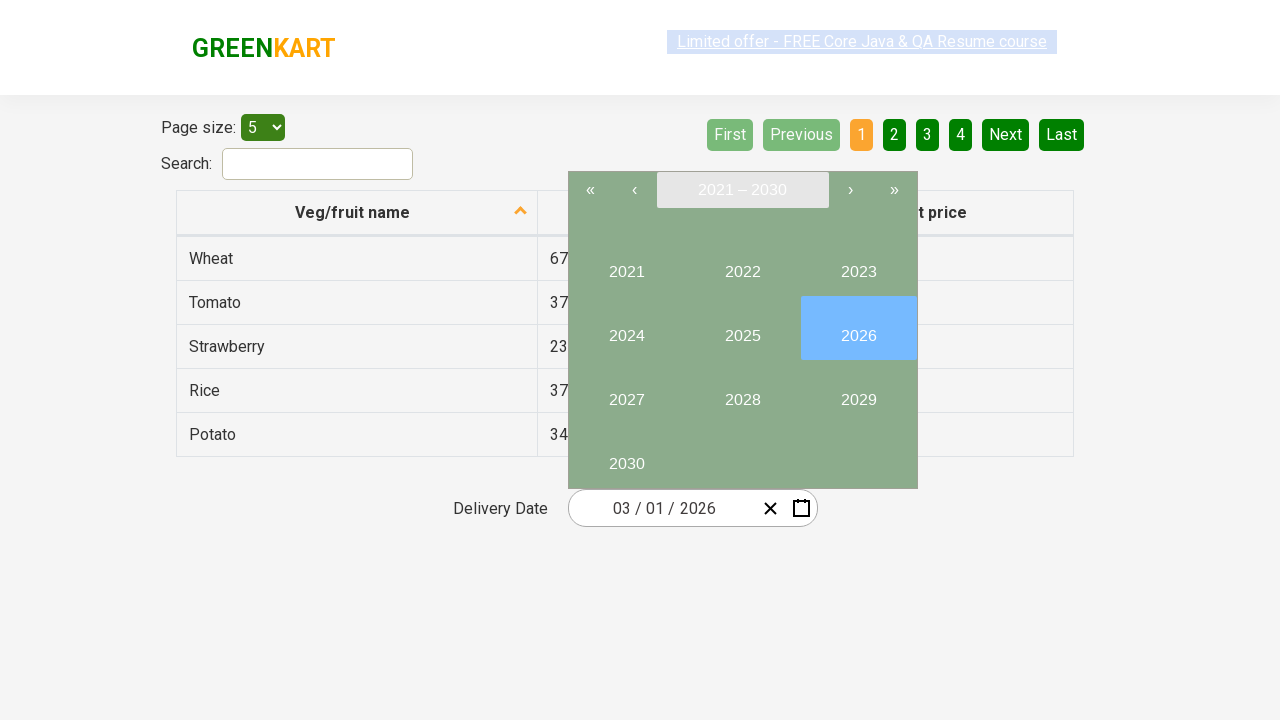

Selected year 2023 at (858, 264) on button:has-text('2023')
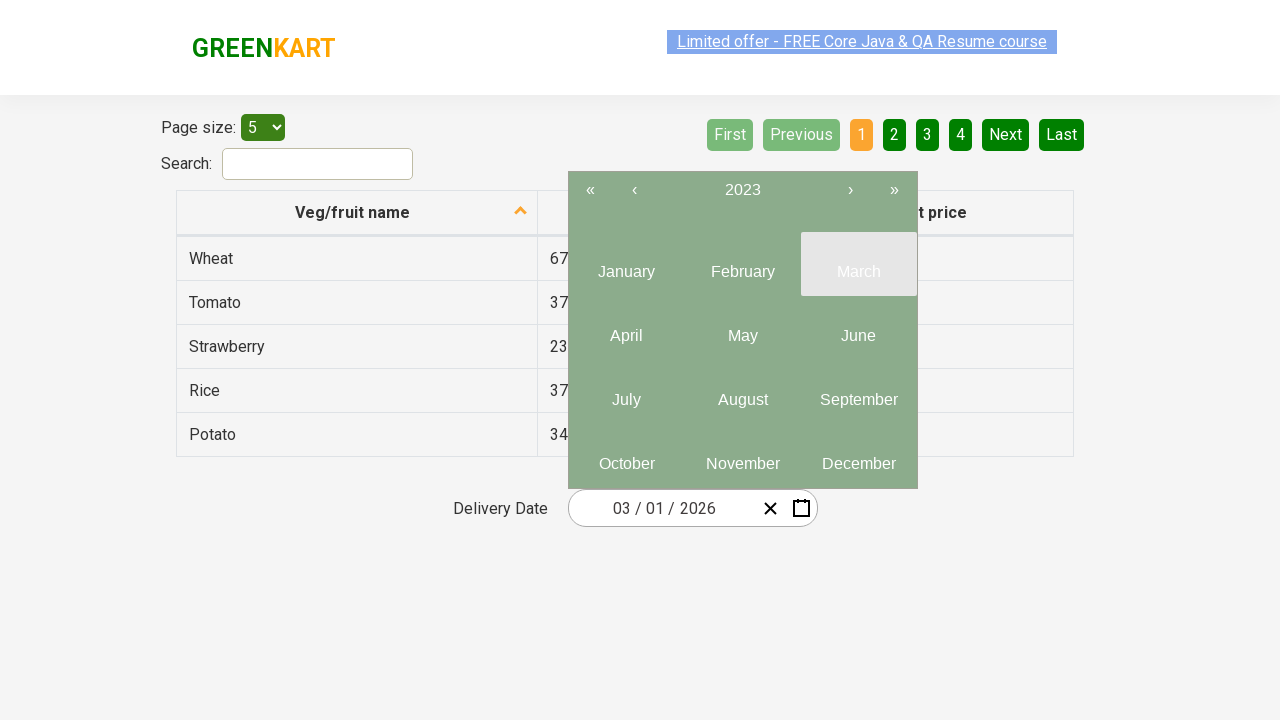

Selected month 4 (April) at (626, 336) on button[class*='react-calendar__year-view__months__month'] abbr >> nth=3
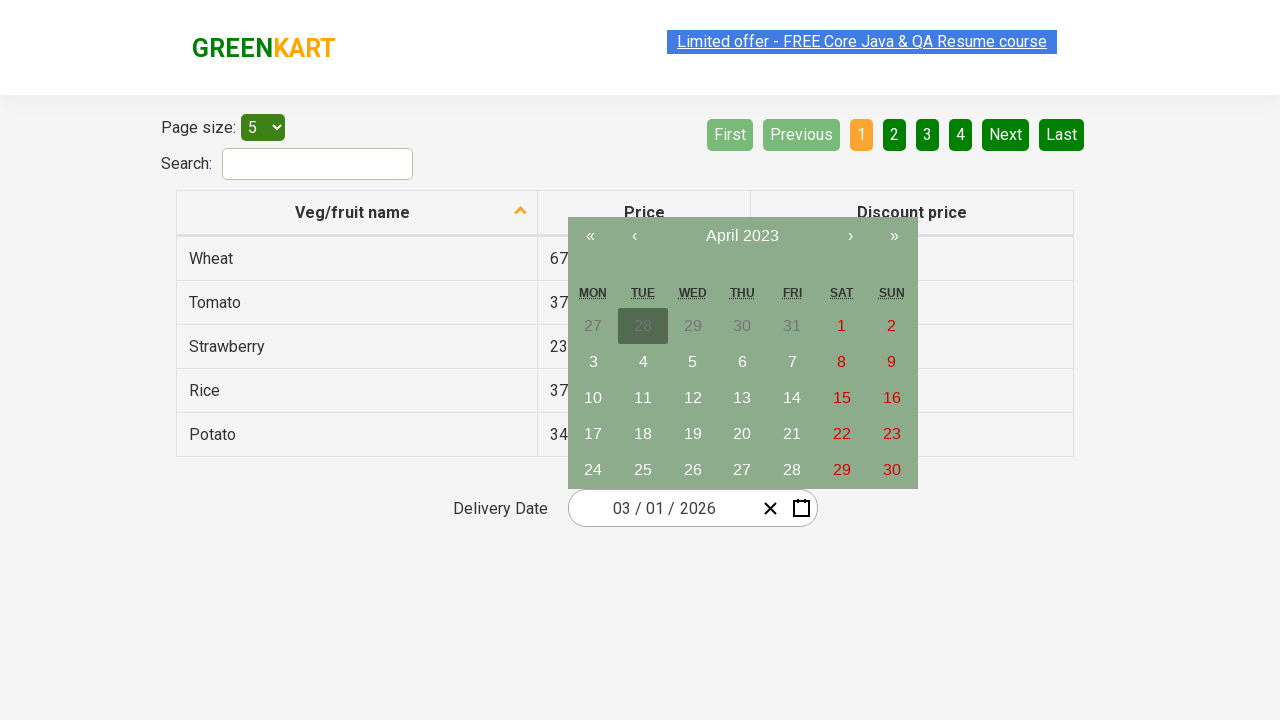

Selected date 10 to complete calendar selection of April 10, 2023 at (593, 398) on abbr:has-text('10')
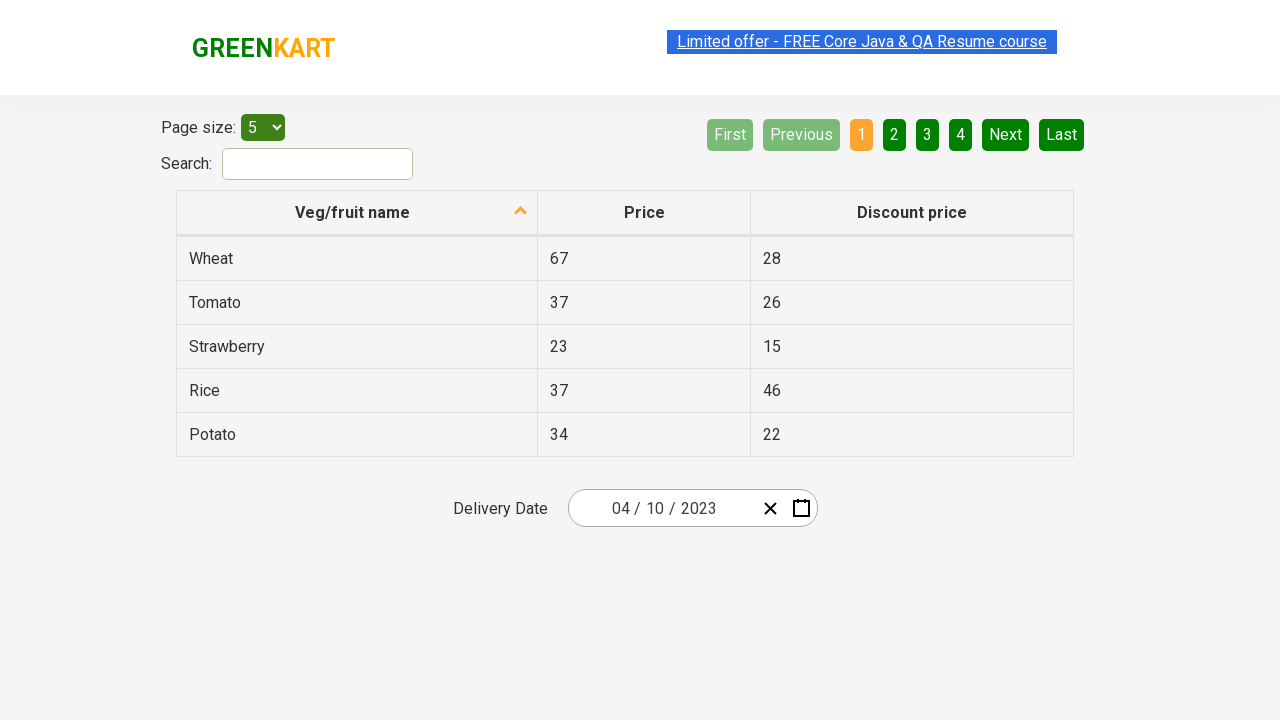

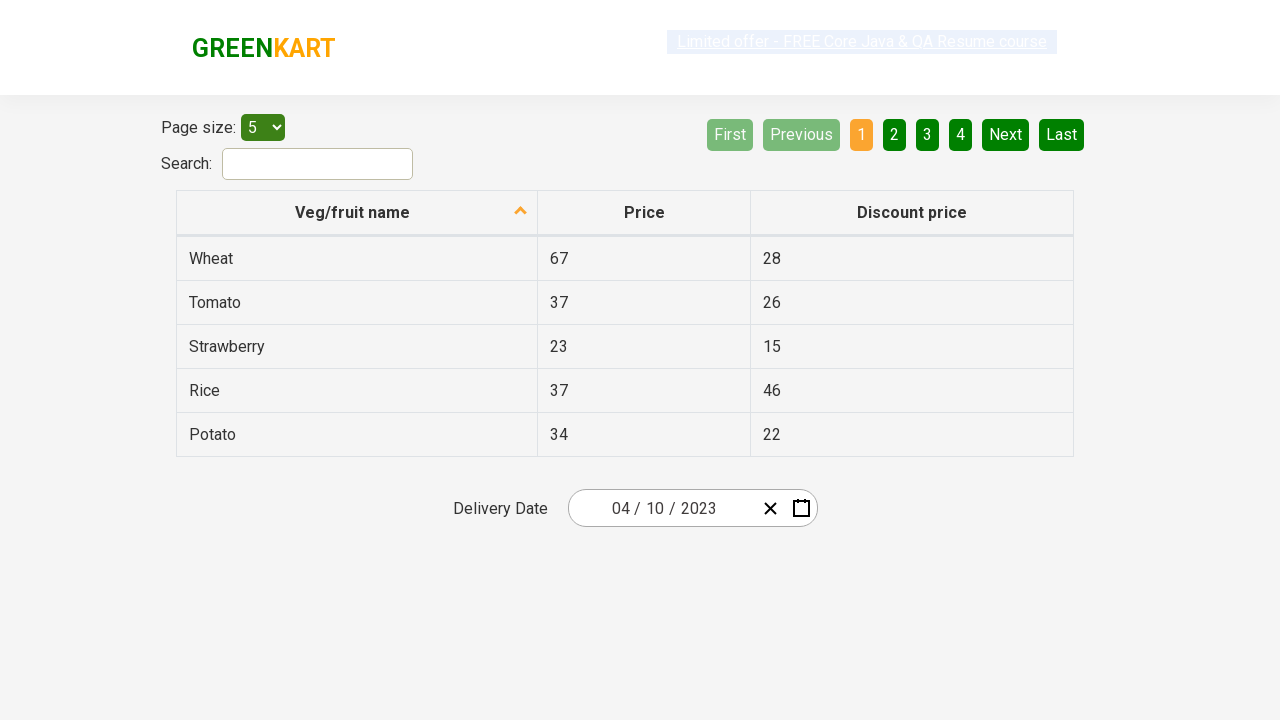